Tests appending text to an existing value in a text input field and verifies the combined result

Starting URL: https://www.w3schools.com/html/tryit.asp?filename=tryhtml_input_text

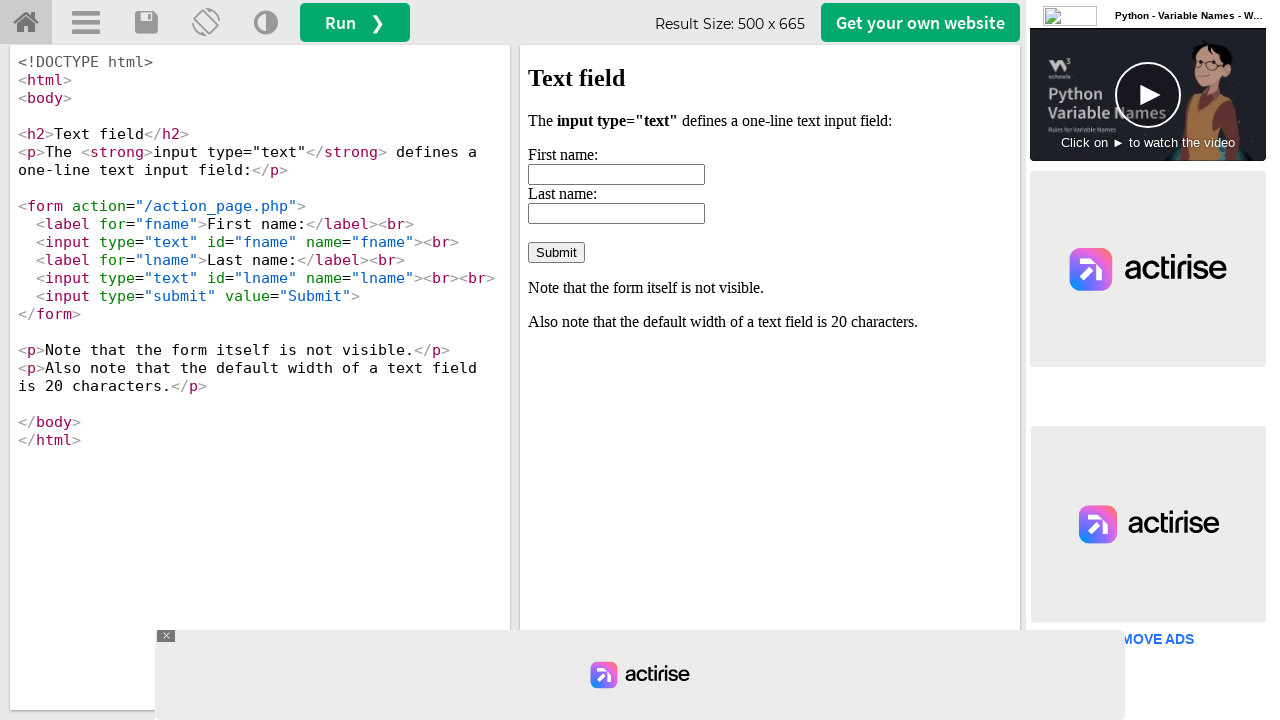

Located iframe with ID 'iframeResult'
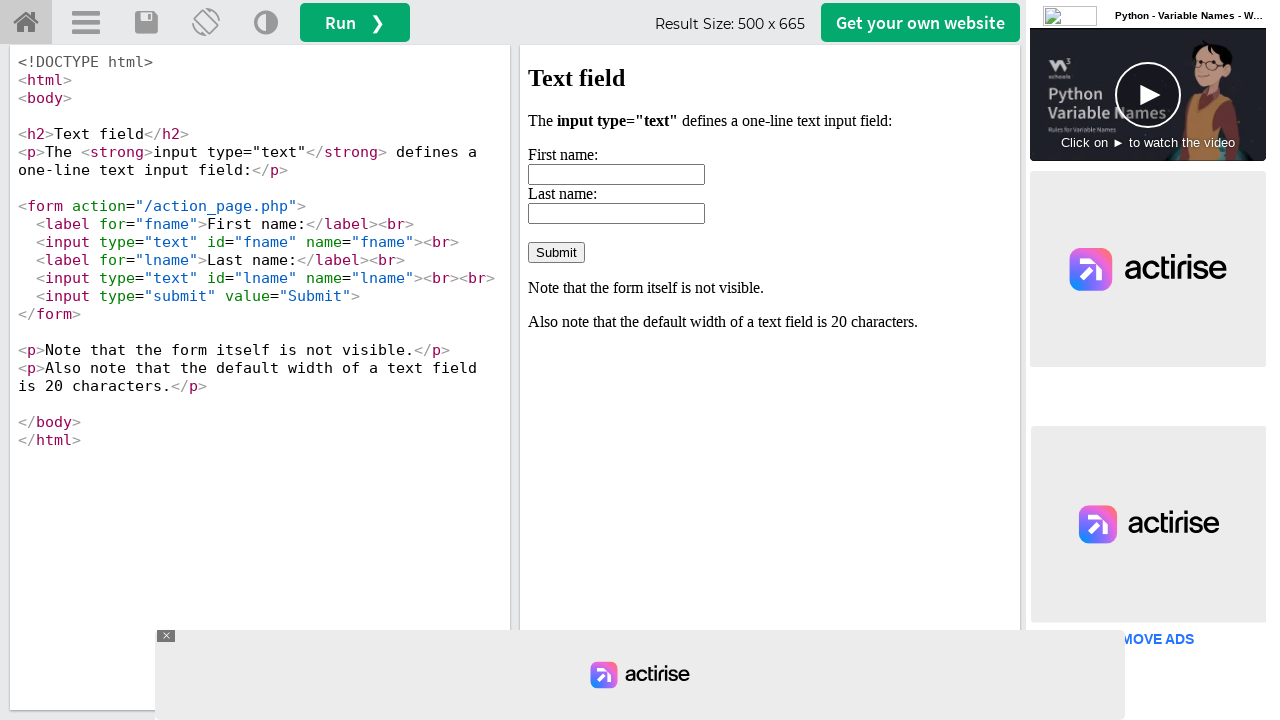

Filled fname field with initial text 'James' on #iframeResult >> internal:control=enter-frame >> #fname
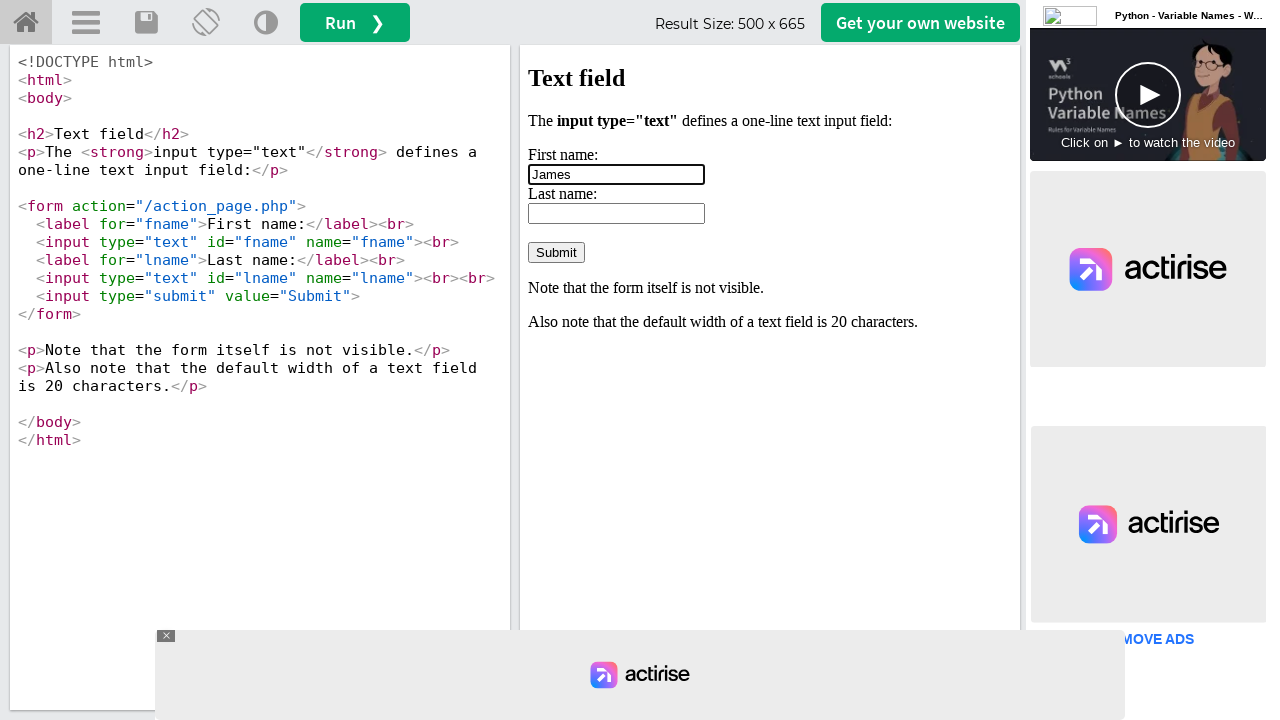

Pressed End key to move cursor to end of text on #iframeResult >> internal:control=enter-frame >> #fname
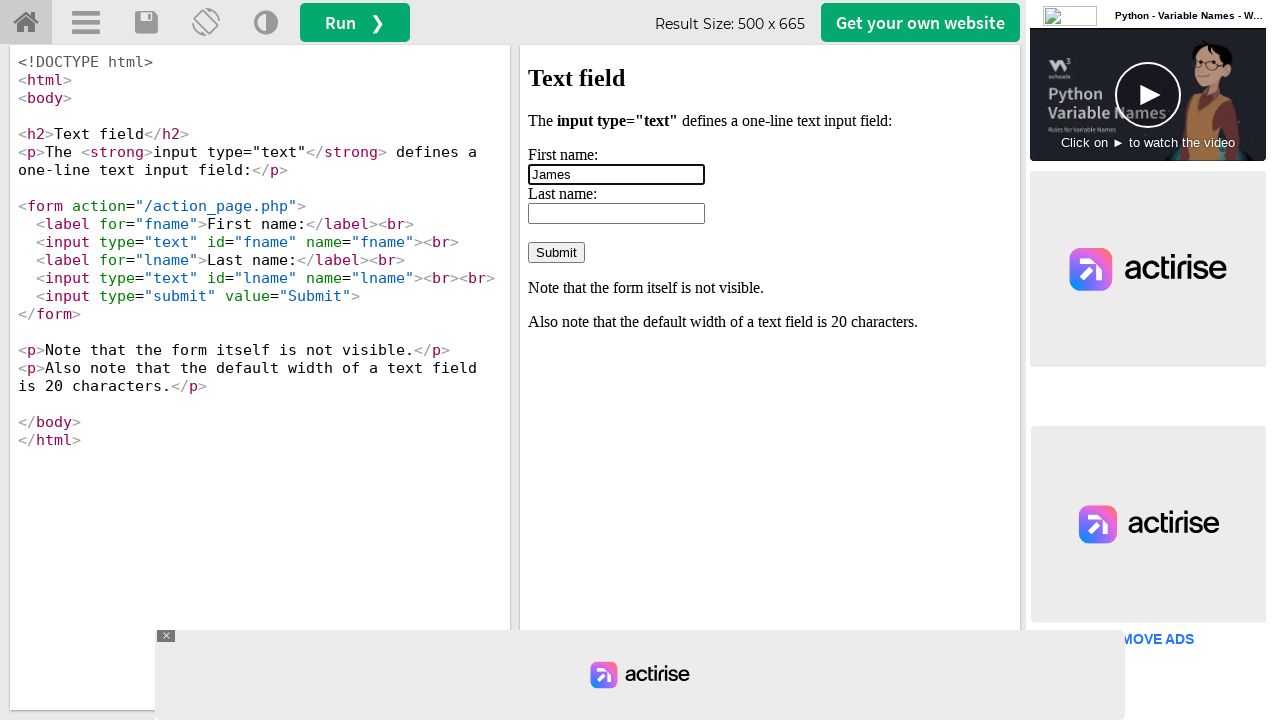

Typed ' Croft' to append text to fname field on #iframeResult >> internal:control=enter-frame >> #fname
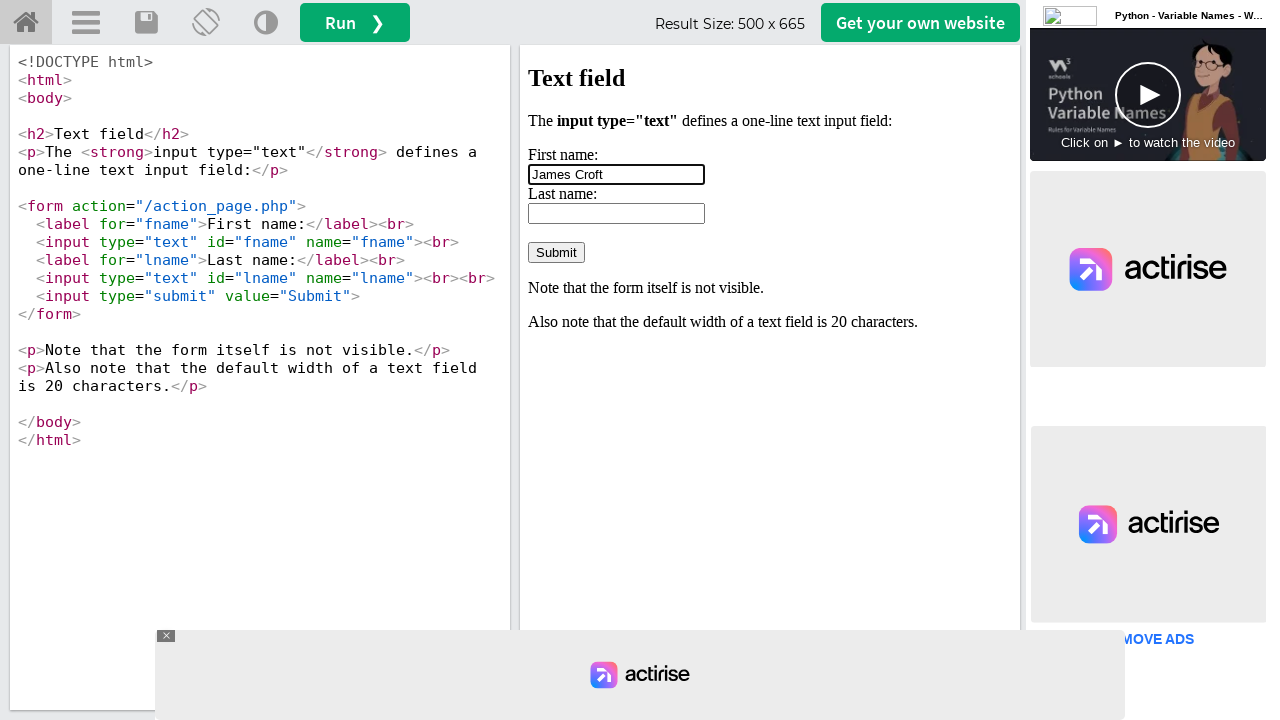

Retrieved current value from fname field
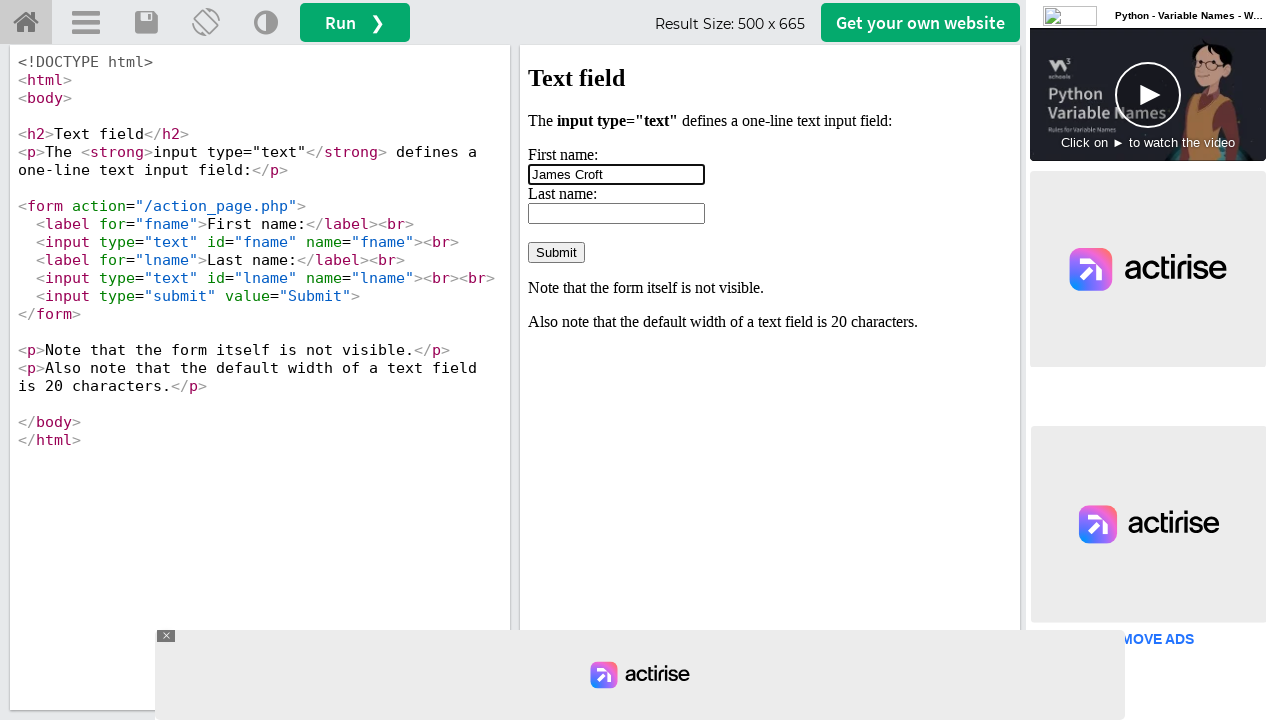

Verified fname field contains 'James Croft'
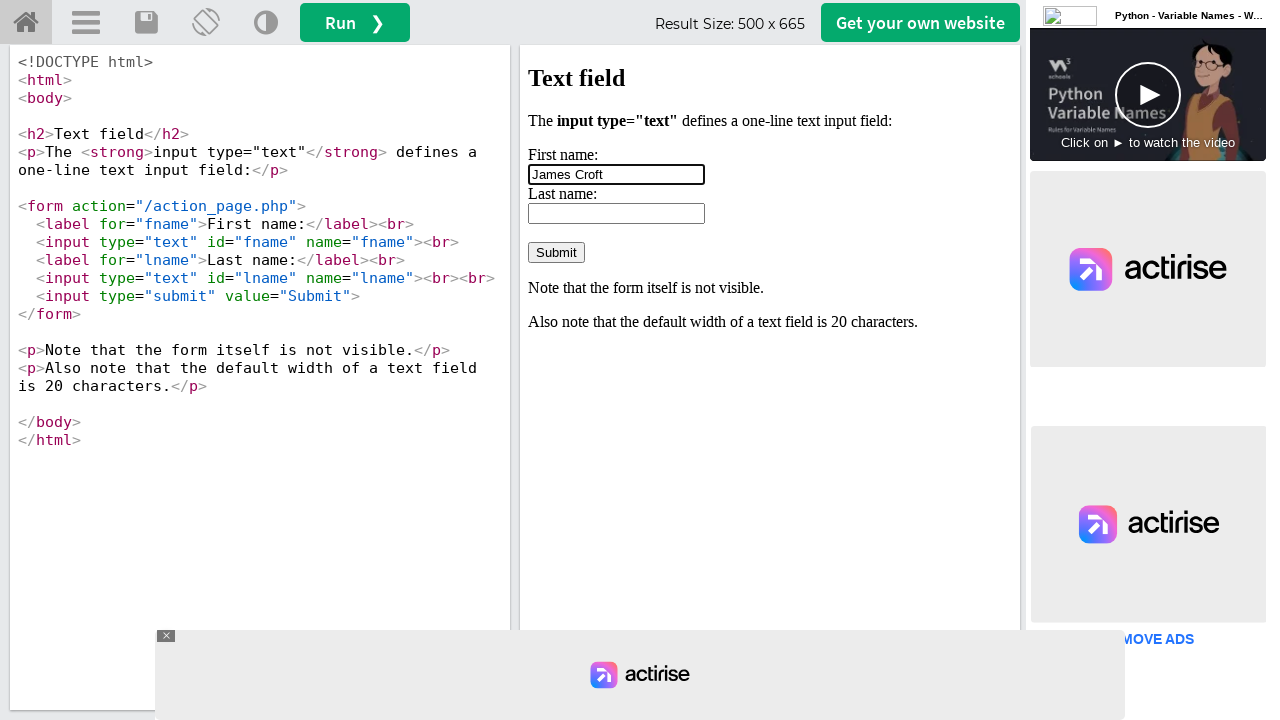

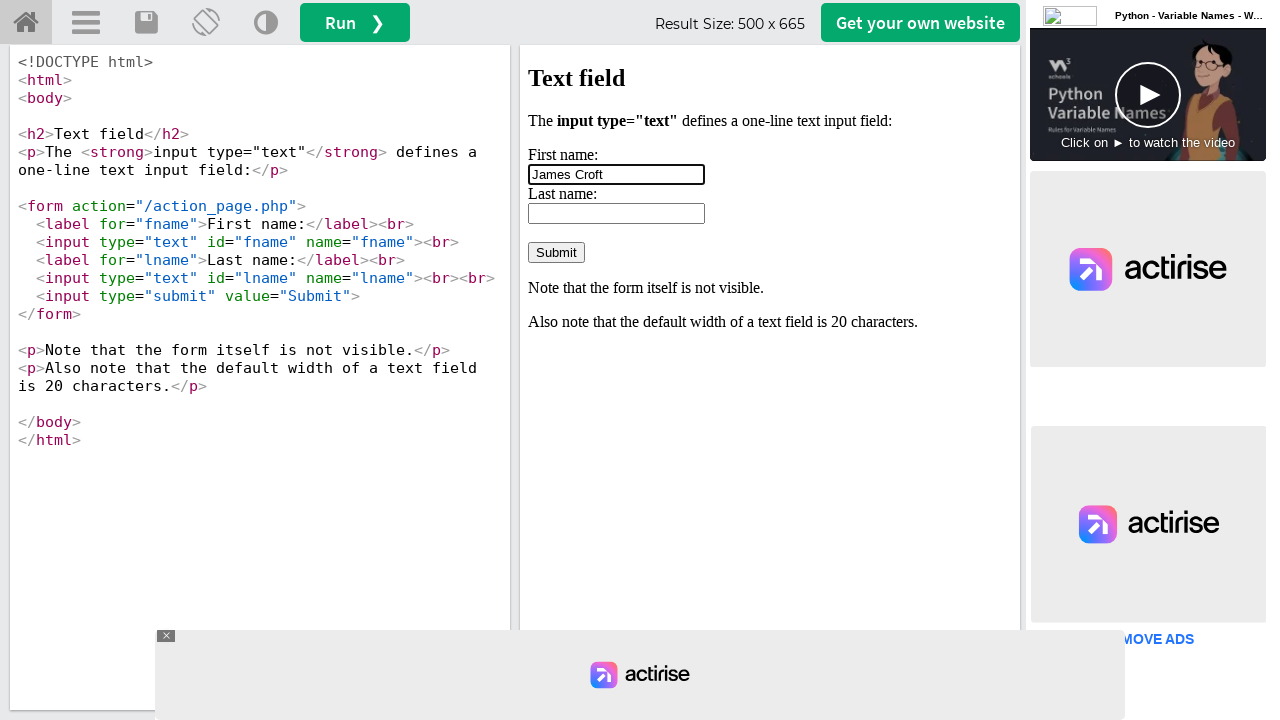